Navigates to the Simplilearn homepage and verifies the page loads successfully

Starting URL: https://www.simplilearn.com/

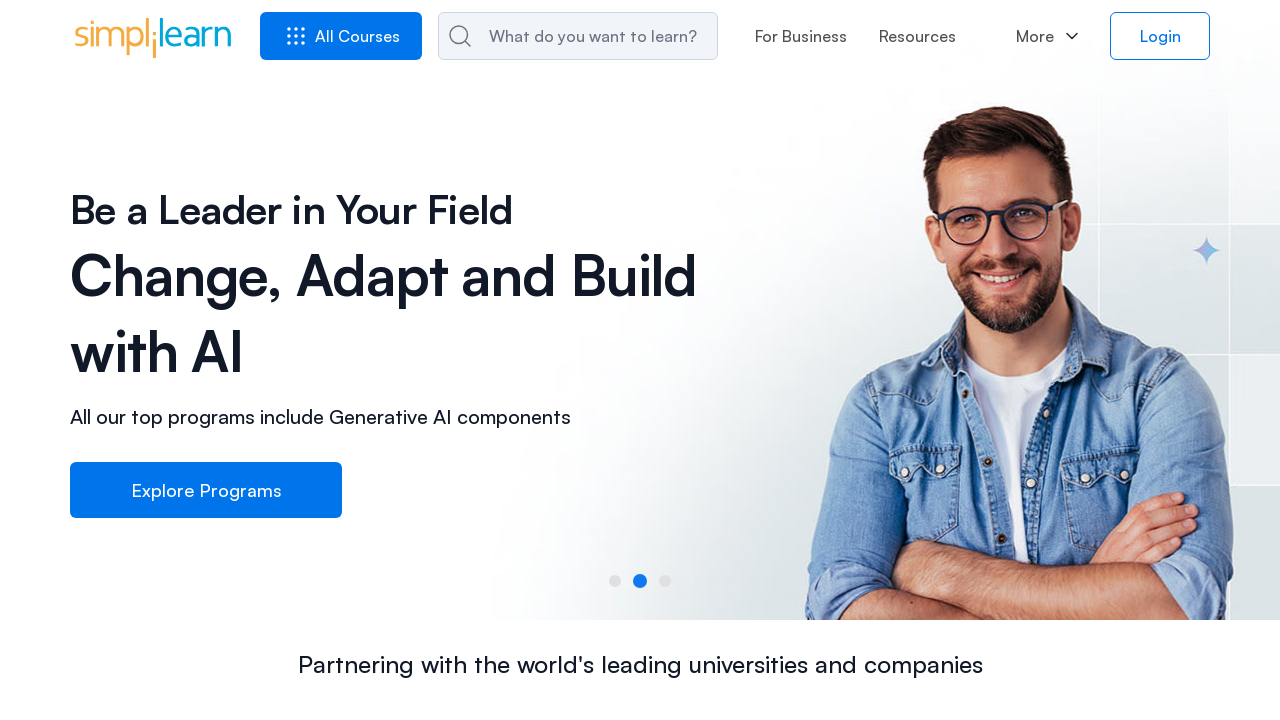

Waited for Simplilearn homepage to load (domcontentloaded state)
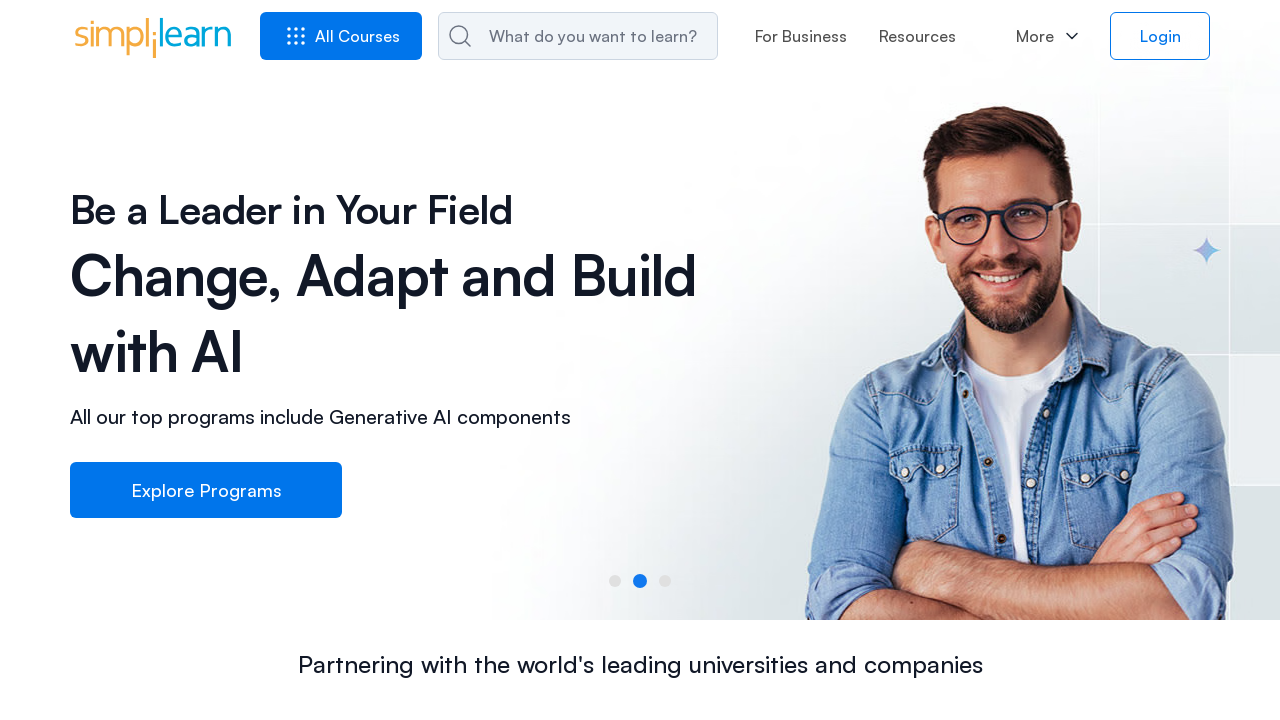

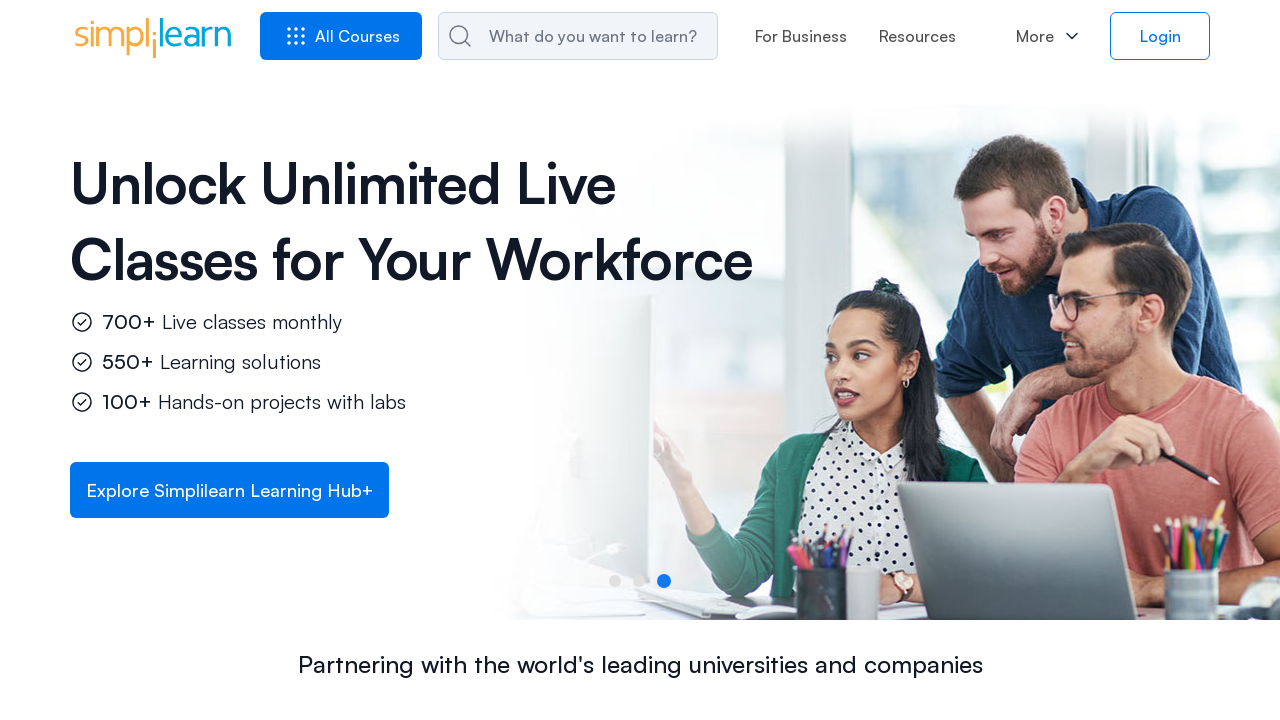